Tests navigation by opening a page, verifying the "About" link is visible, and clicking on it

Starting URL: https://bonigarcia.github.io/selenium-jupiter/

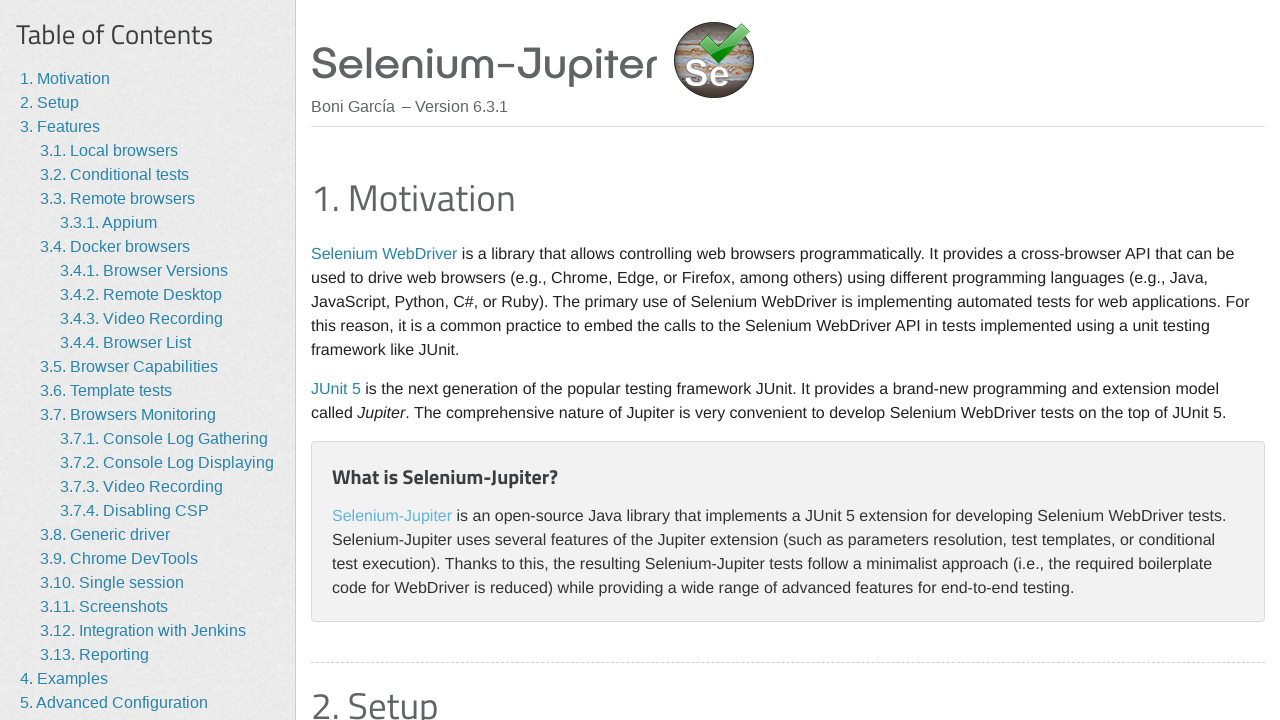

About link is visible on the page
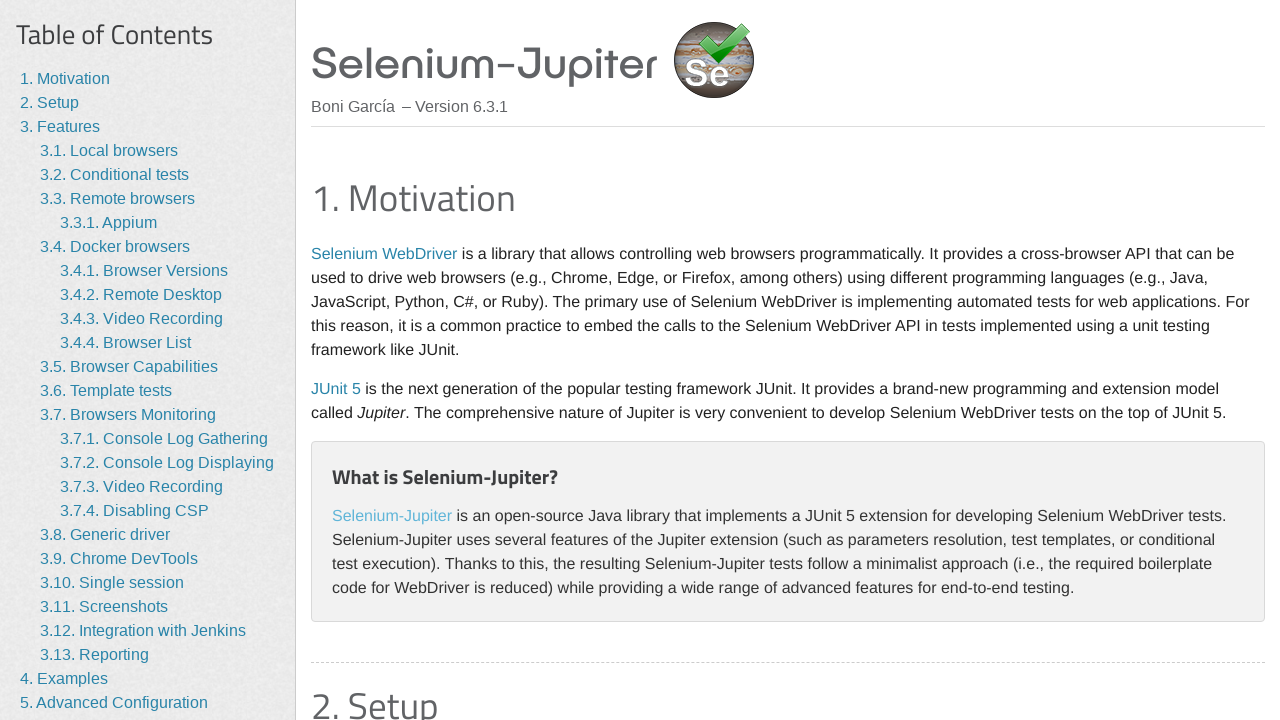

Clicked the About link at (54, 677) on a >> internal:has-text="About"i
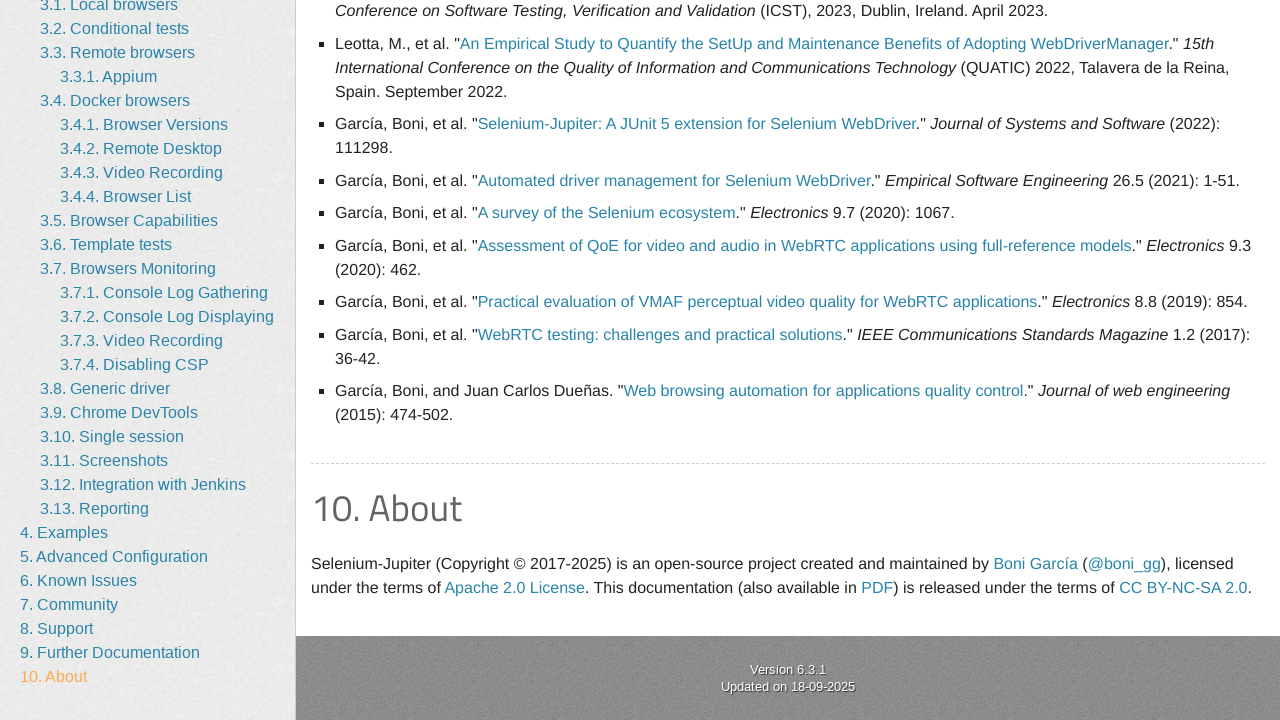

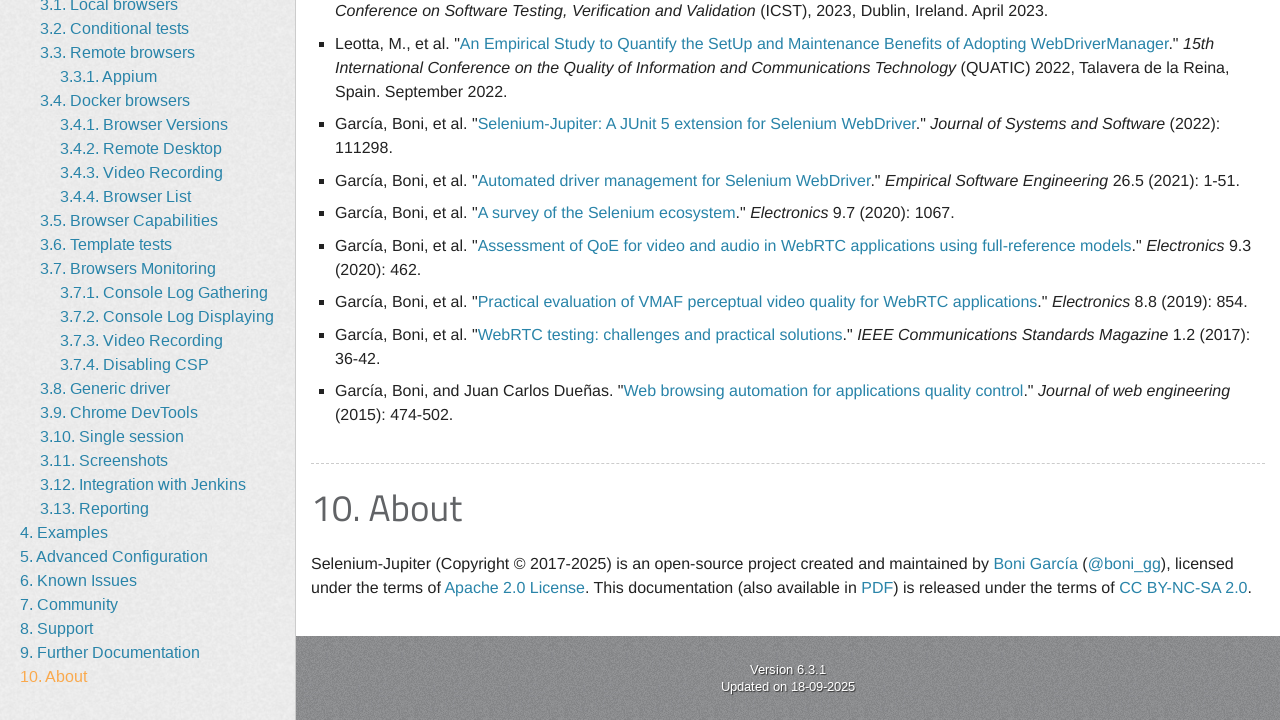